Tests static dropdown functionality by clicking a currency dropdown and selecting different options by index

Starting URL: https://rahulshettyacademy.com/dropdownsPractise/

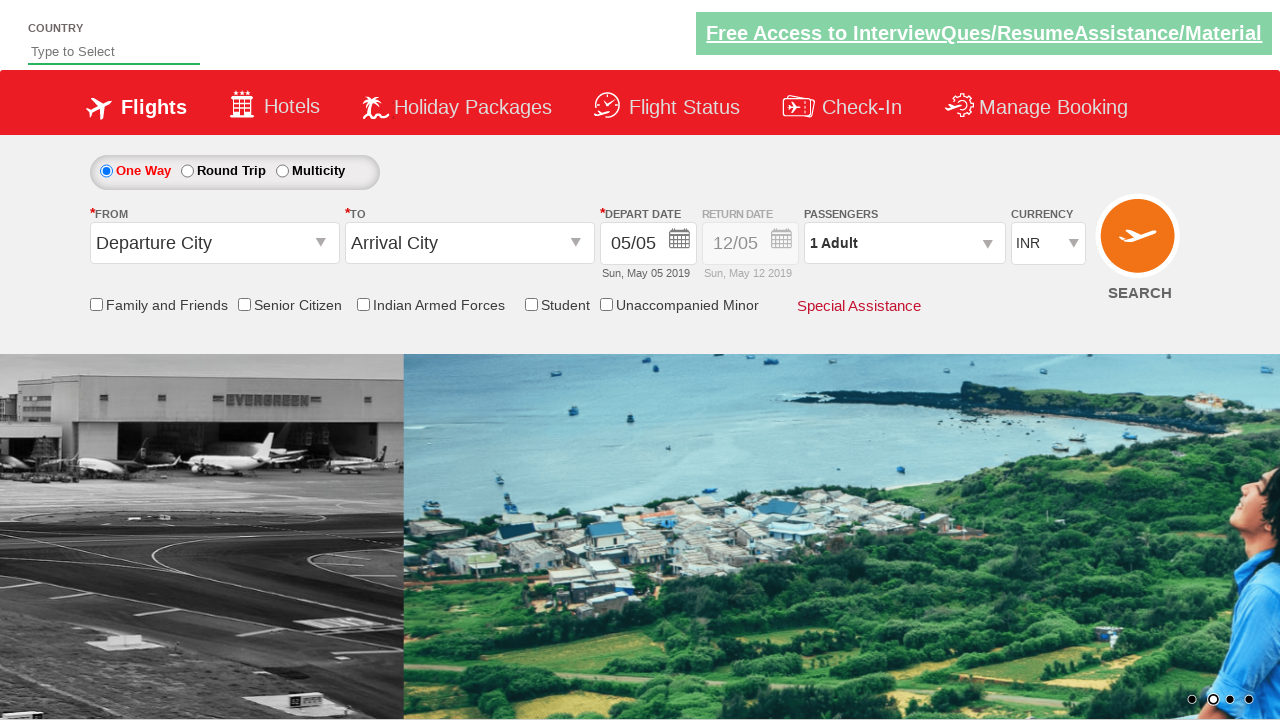

Clicked currency dropdown to open it at (1048, 244) on #ctl00_mainContent_DropDownListCurrency
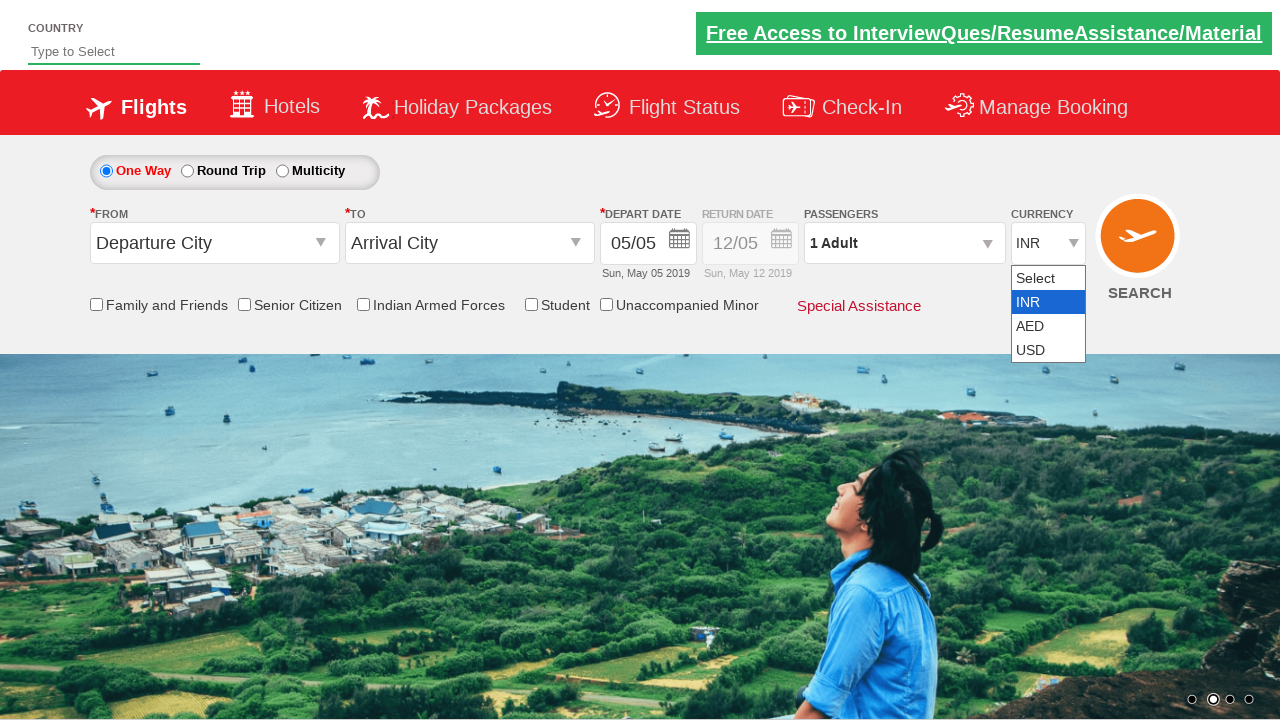

Selected first currency option (index 0) on #ctl00_mainContent_DropDownListCurrency
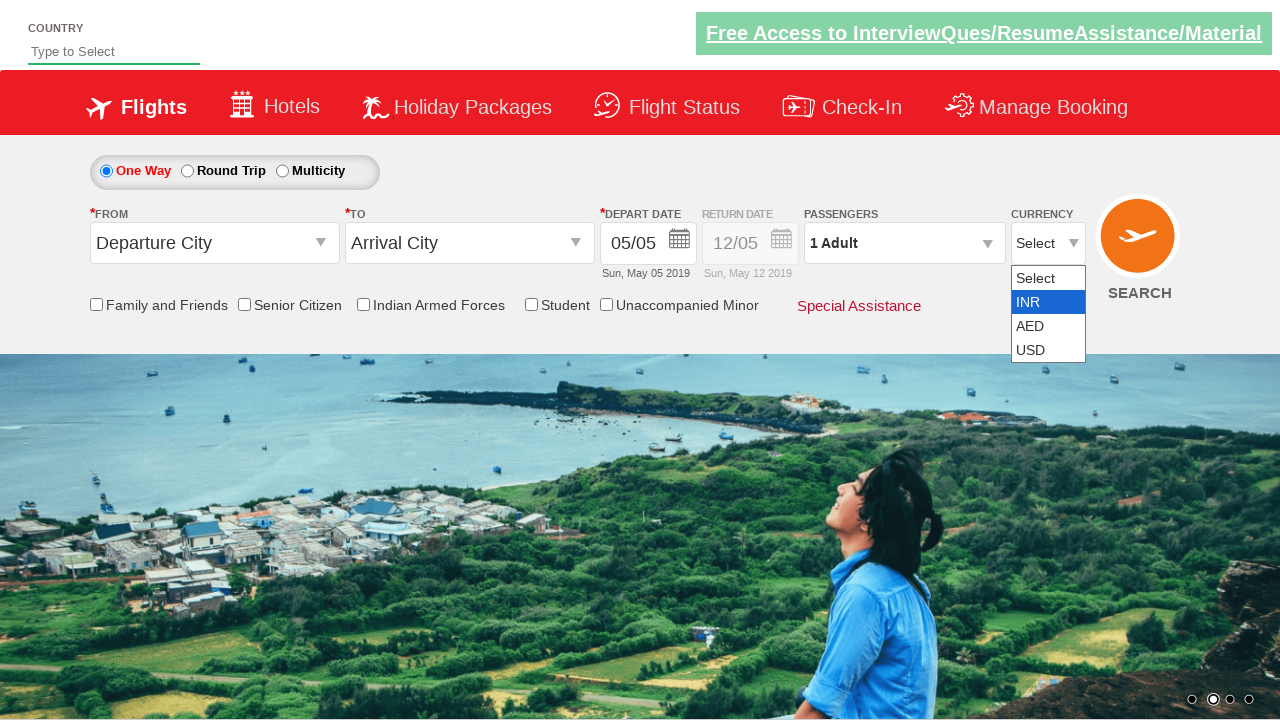

Selected second currency option (index 1) on #ctl00_mainContent_DropDownListCurrency
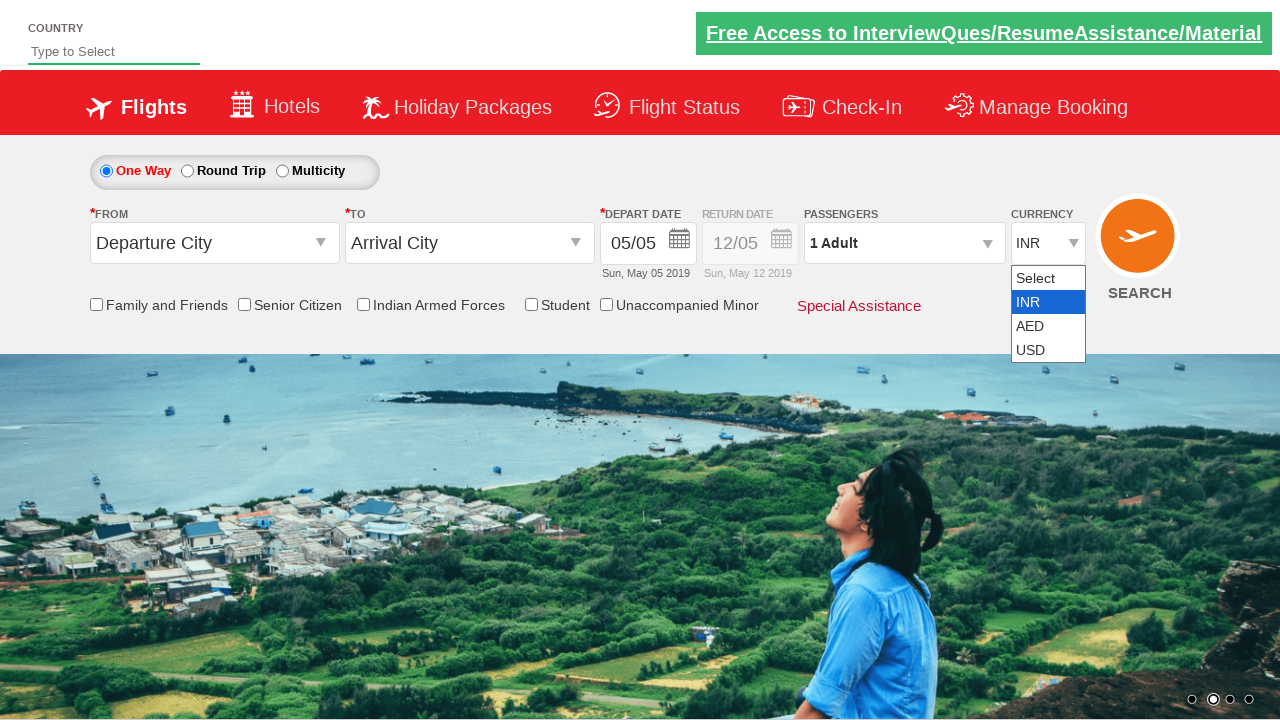

Selected fourth currency option (index 3) on #ctl00_mainContent_DropDownListCurrency
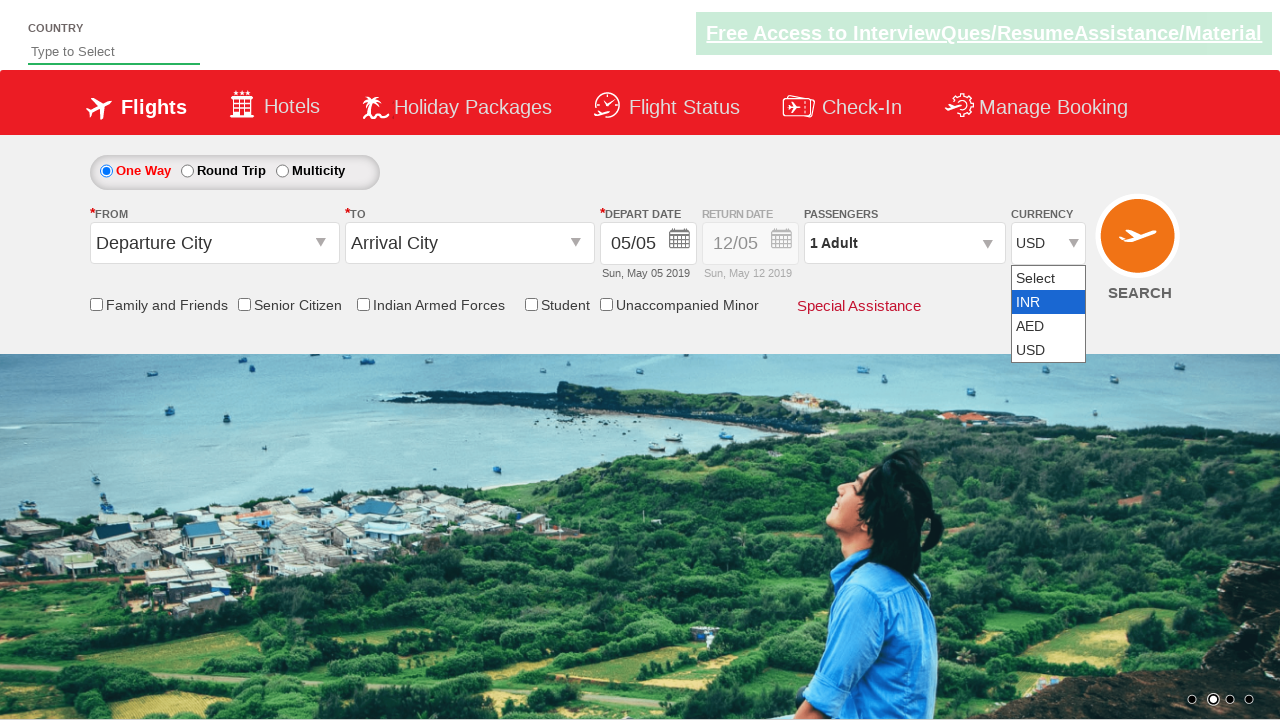

Clicked currency dropdown again at (1048, 244) on #ctl00_mainContent_DropDownListCurrency
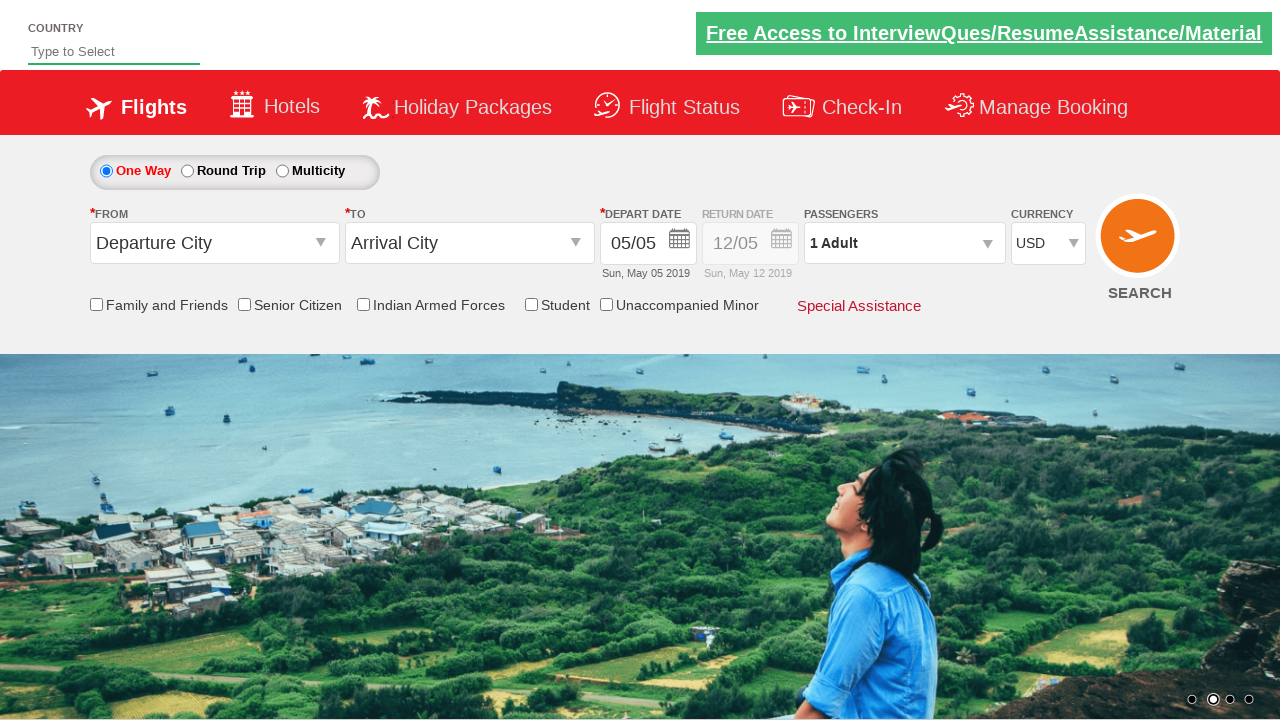

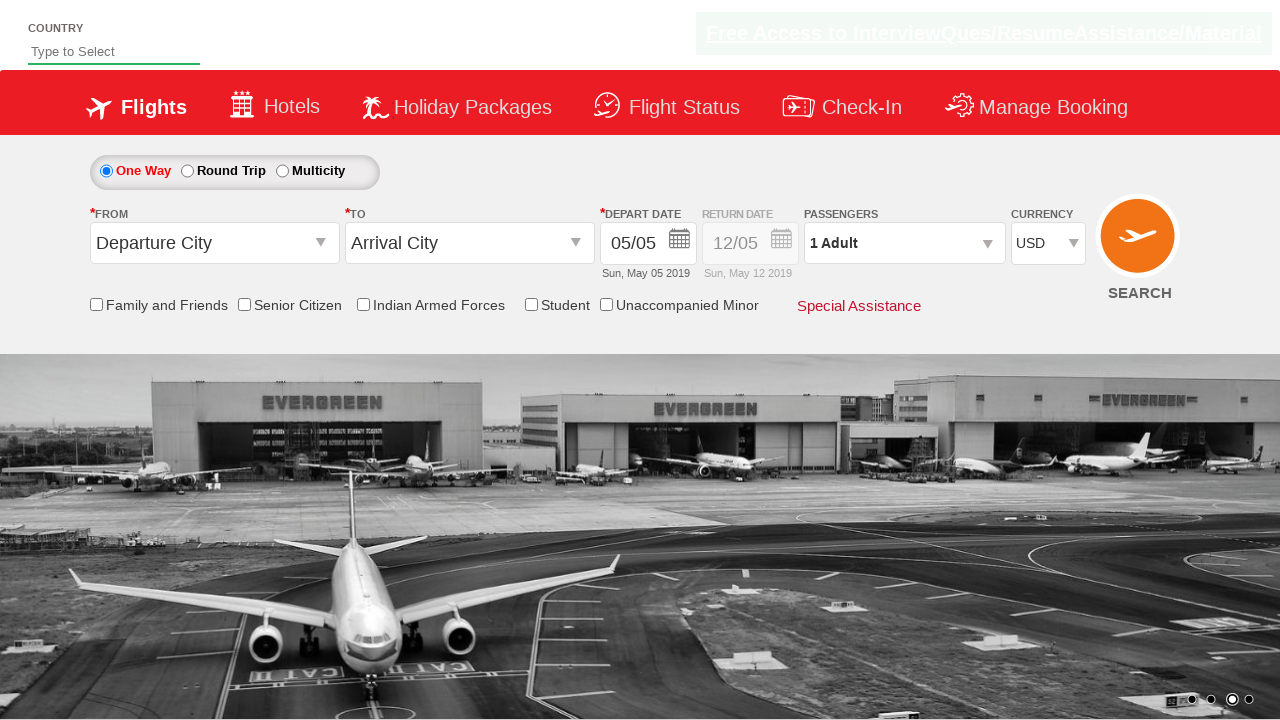